Tests handling a JavaScript prompt dialog by clicking a link to trigger the prompt, entering text, and accepting it

Starting URL: https://www.selenium.dev/documentation/webdriver/js_alerts_prompts_and_confirmations/

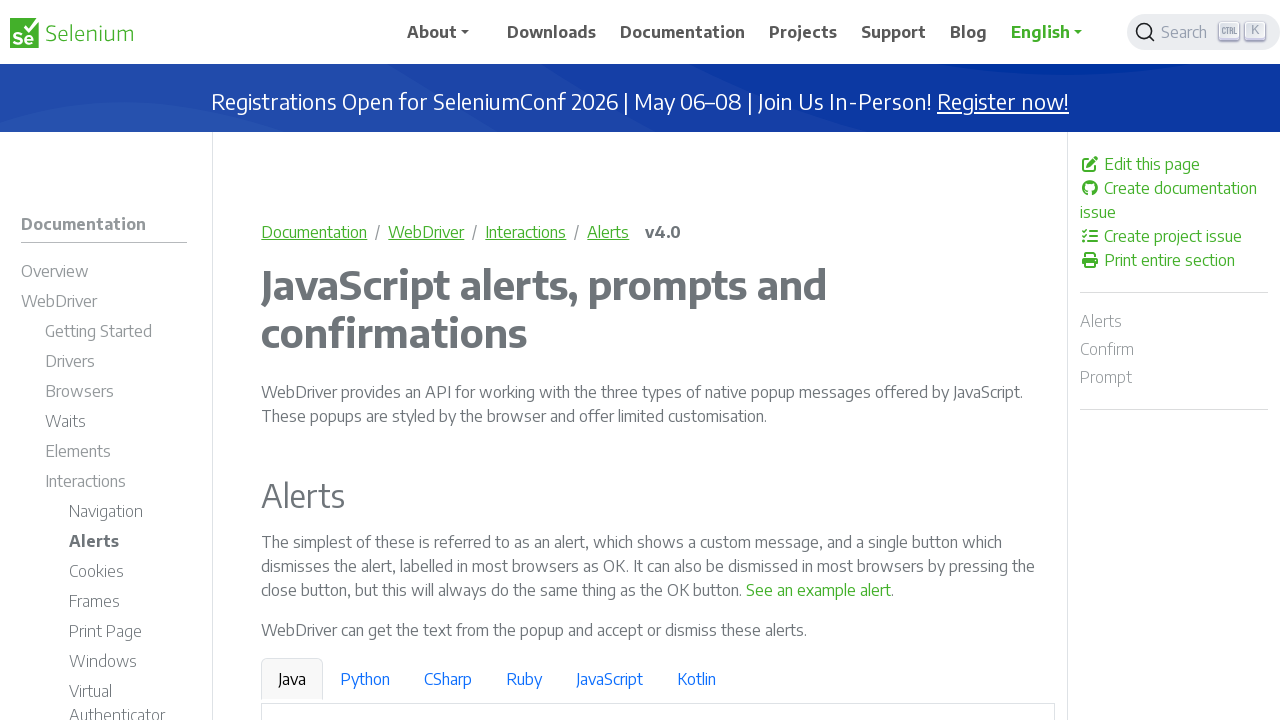

Set up dialog handler to accept prompts with text 'Playwright Test'
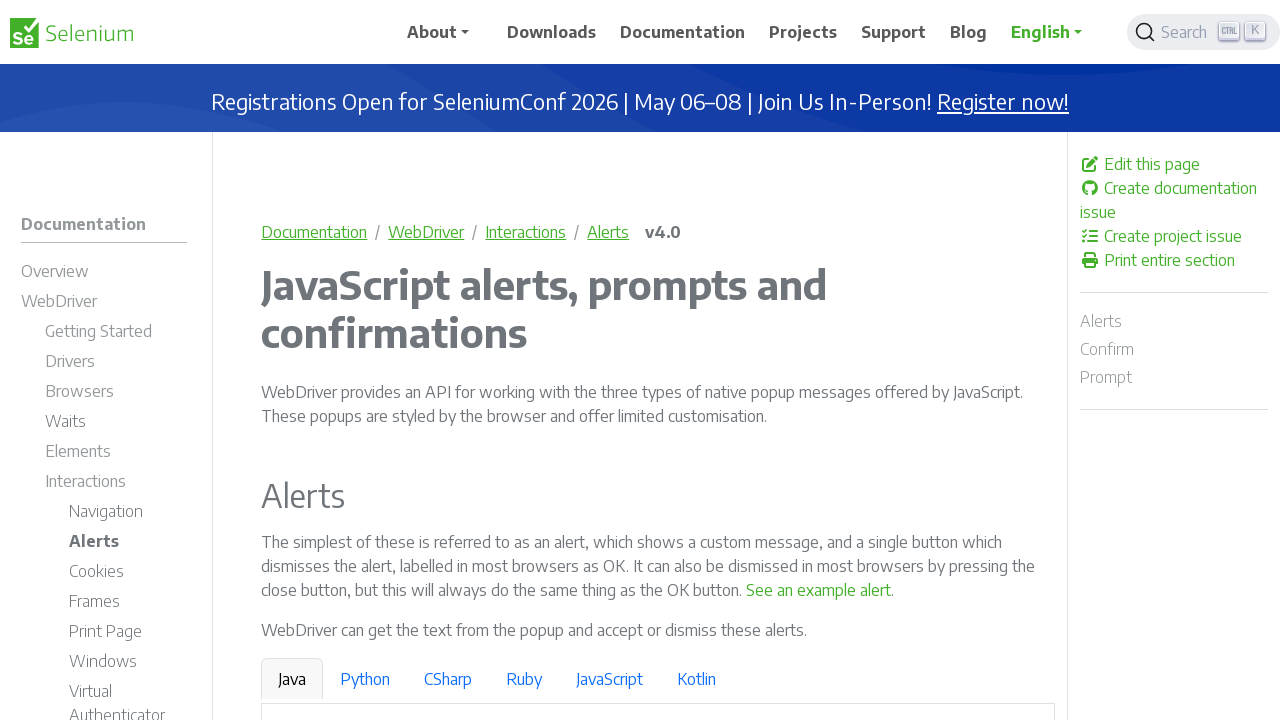

Clicked link to trigger JavaScript prompt dialog at (627, 360) on a:has-text('See a sample prompt')
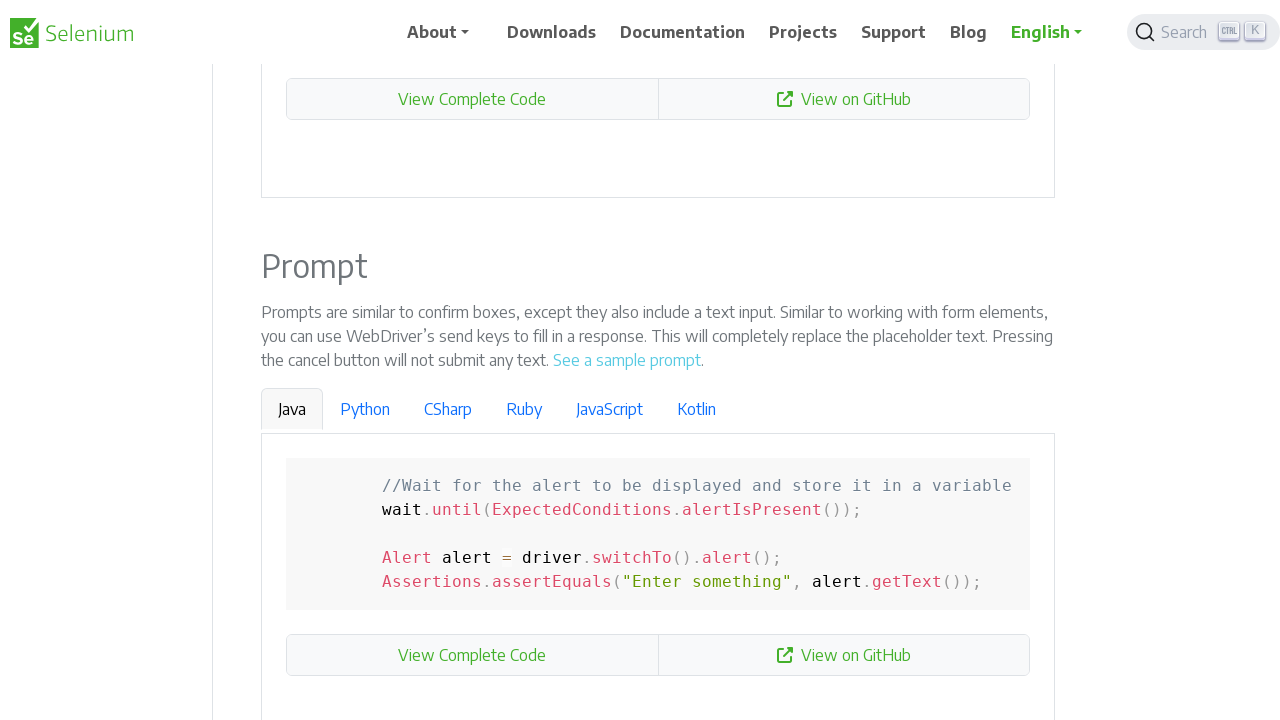

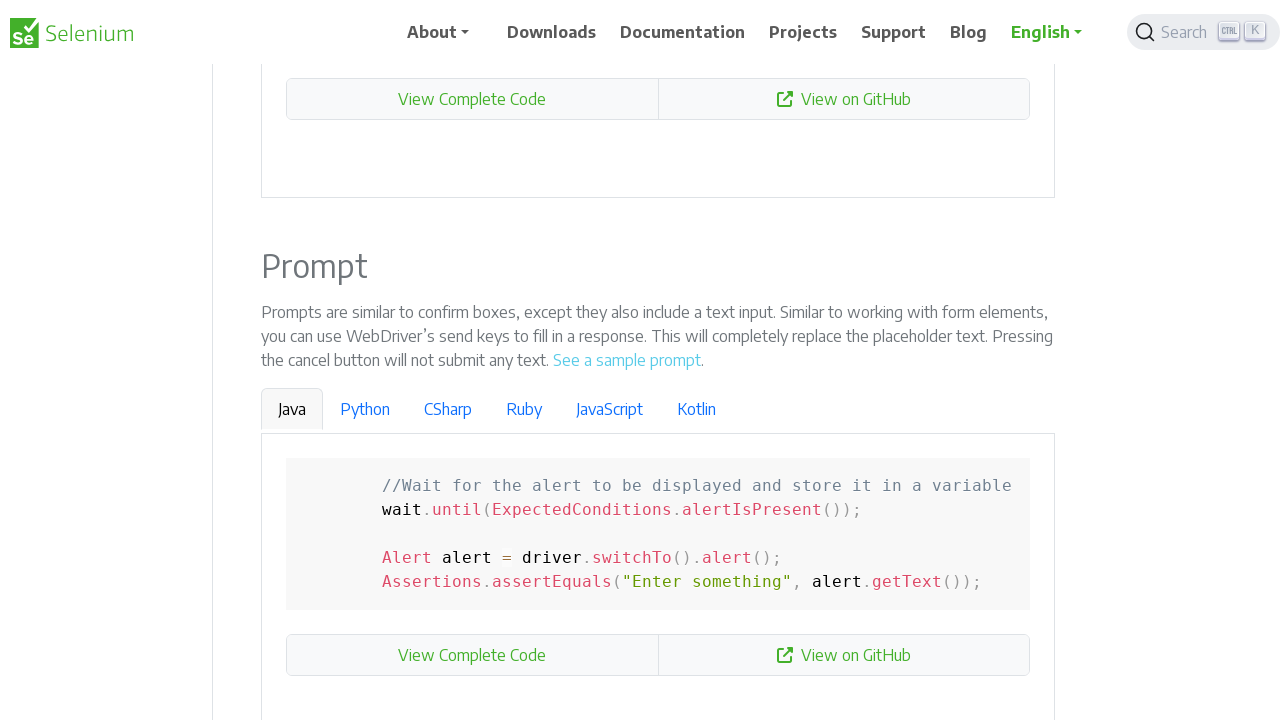